Tests that the online payment section header on the MTS Belarus website displays the correct text about commission-free online top-up

Starting URL: https://www.mts.by/

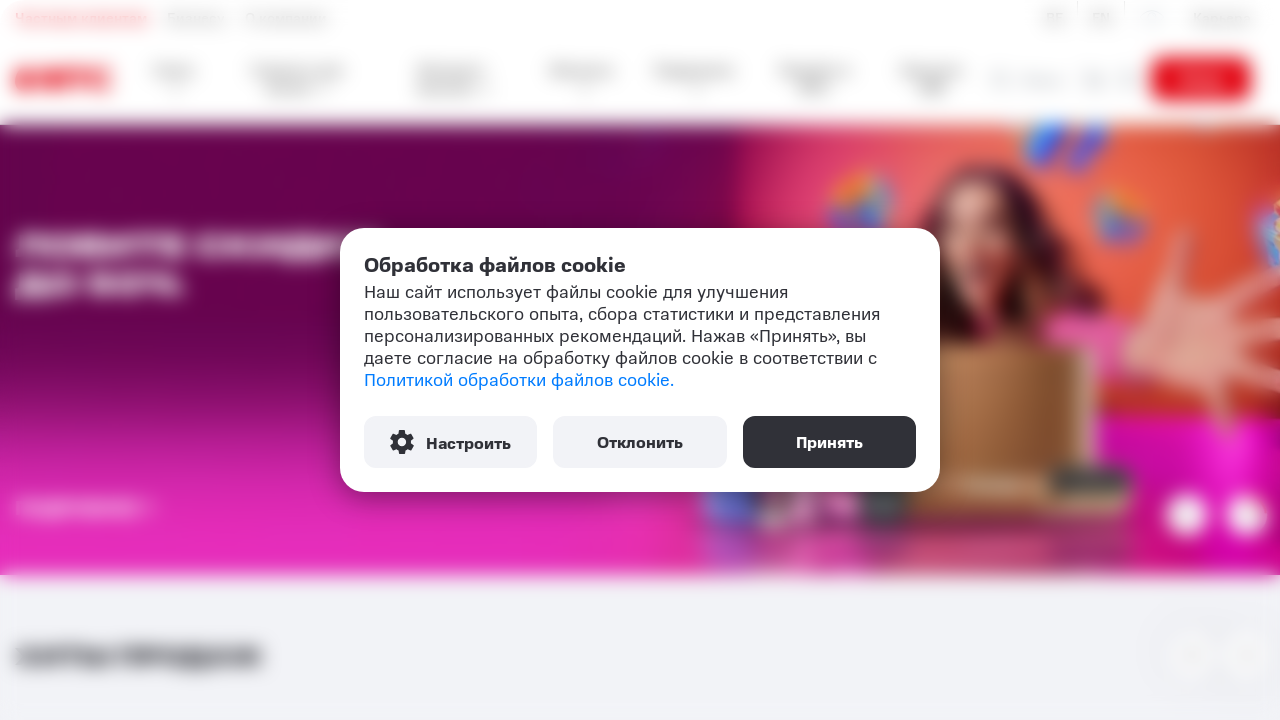

Waited for pay section header to become visible
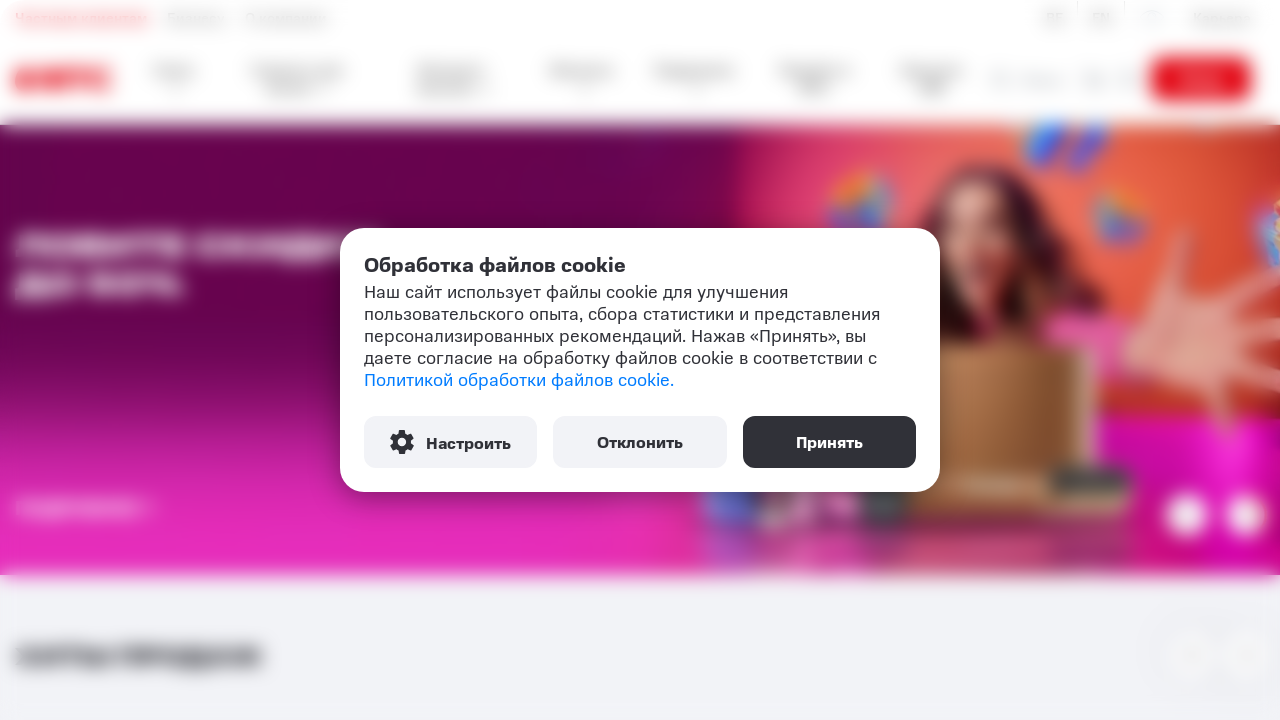

Retrieved text content from pay section header
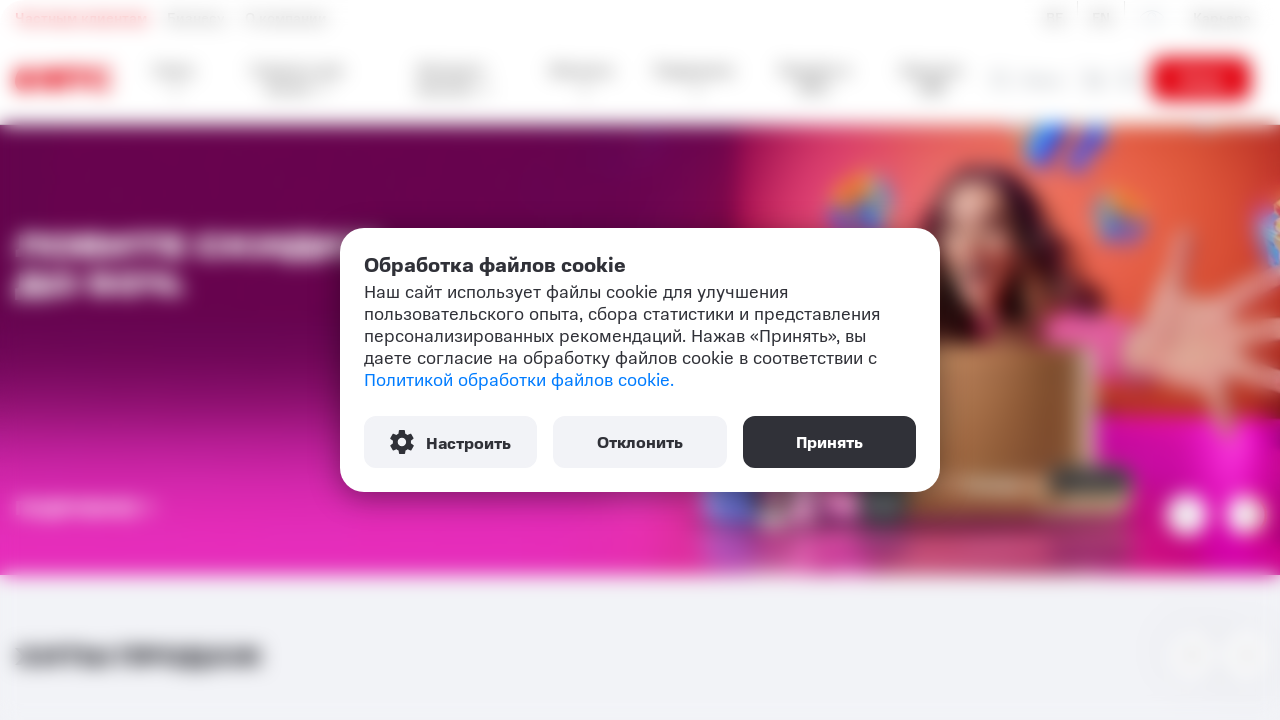

Verified that header contains expected text about online top-up (Онлайн пополнение)
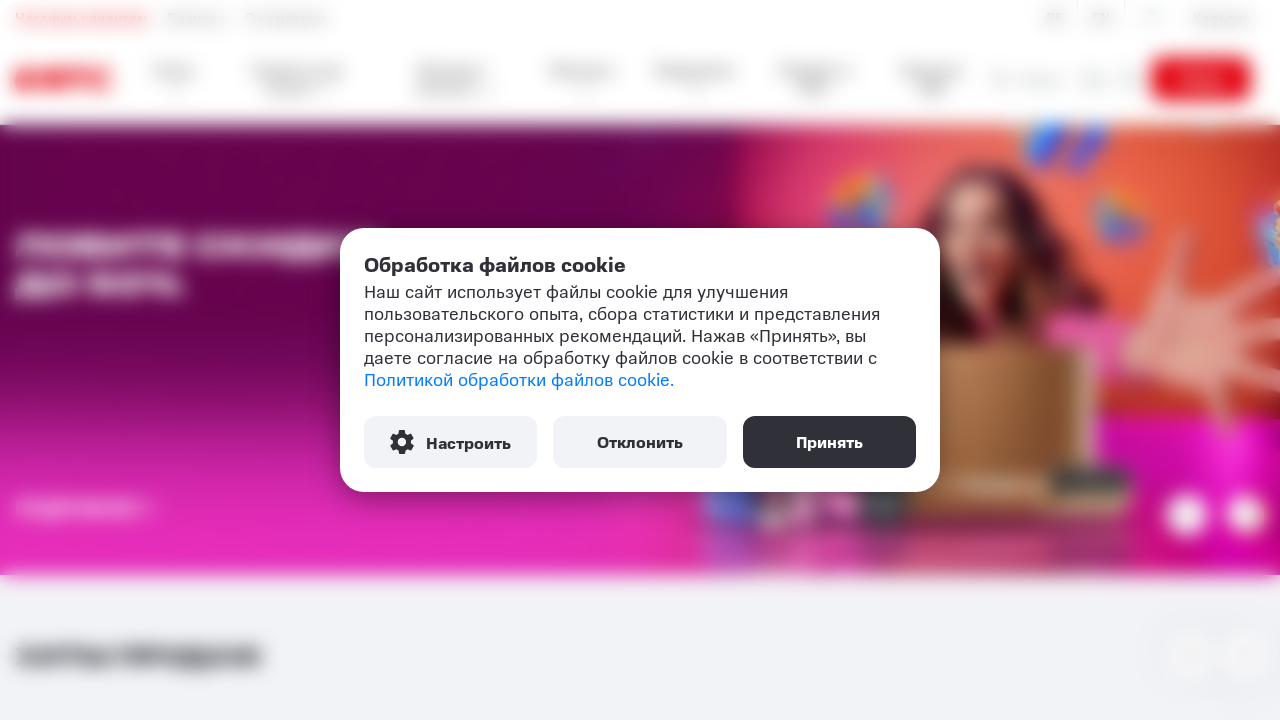

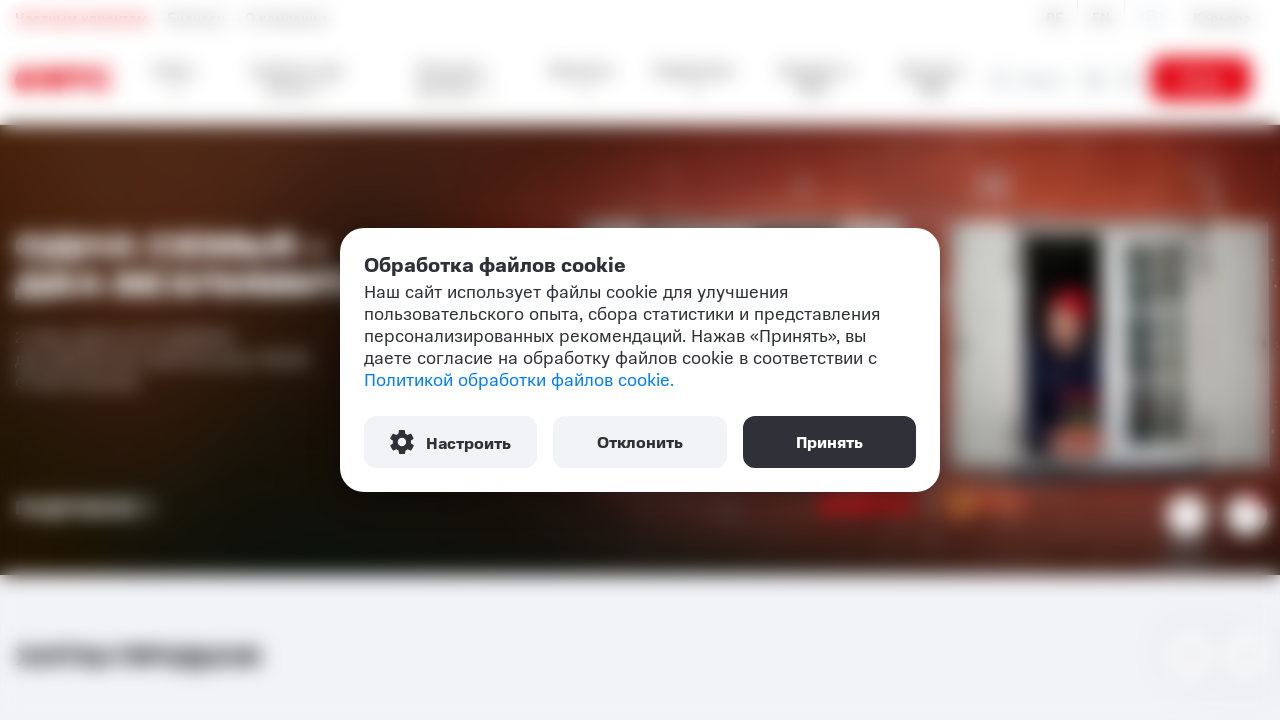